Navigates to the GCP Dot chart page with full explanation mode, waits for the chart to load, and extracts the dot position and chart height from the page elements.

Starting URL: https://gcpdot.com/gcpchart.php

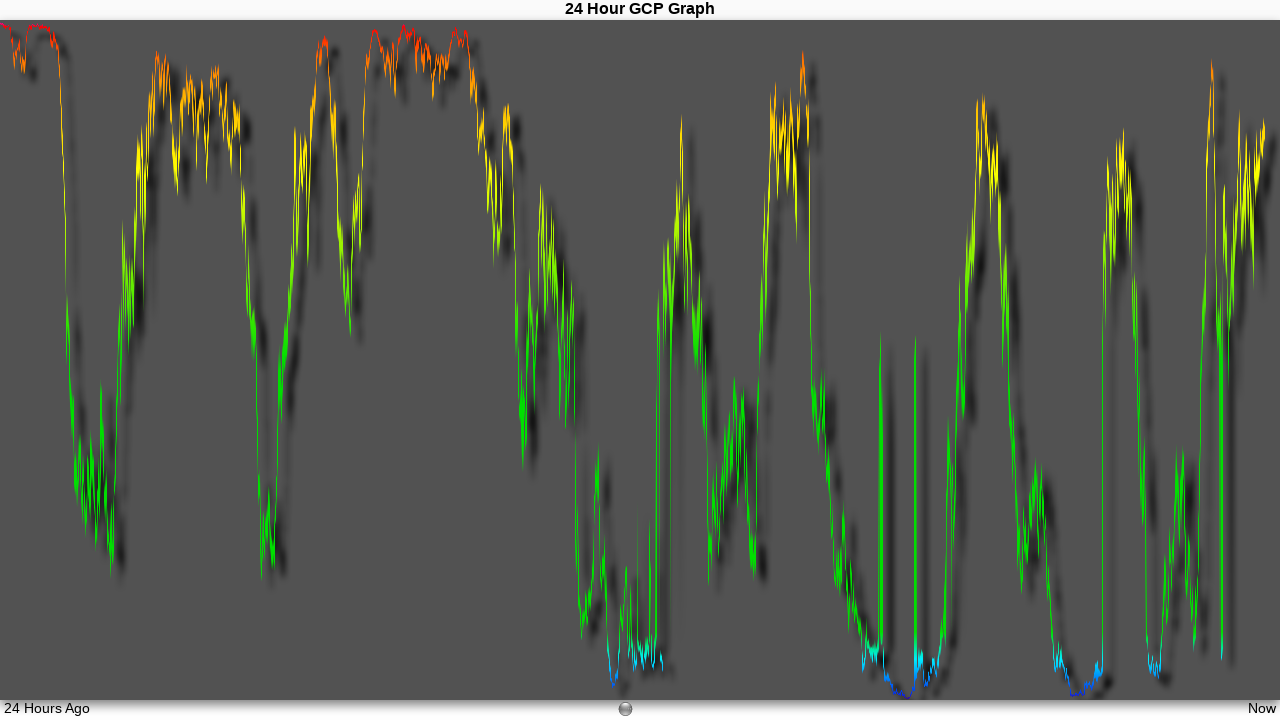

Waited for GCP chart shadow element to load
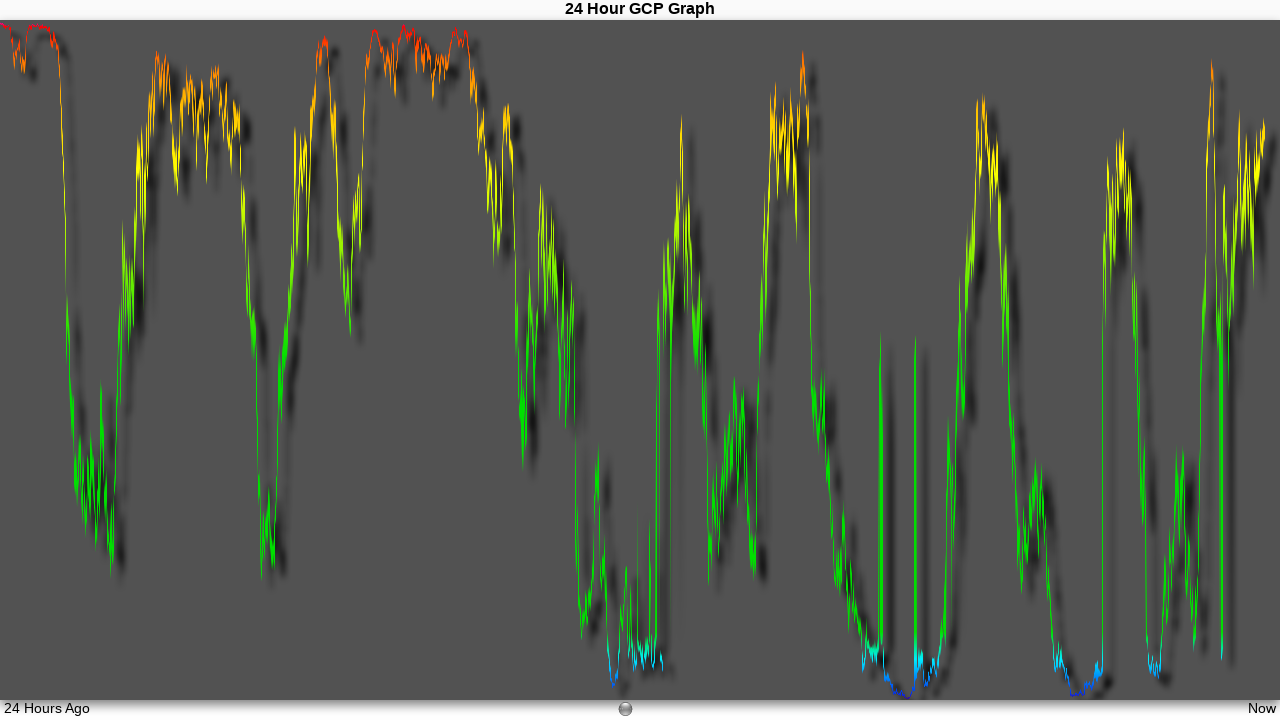

Located GCP chart shadow element
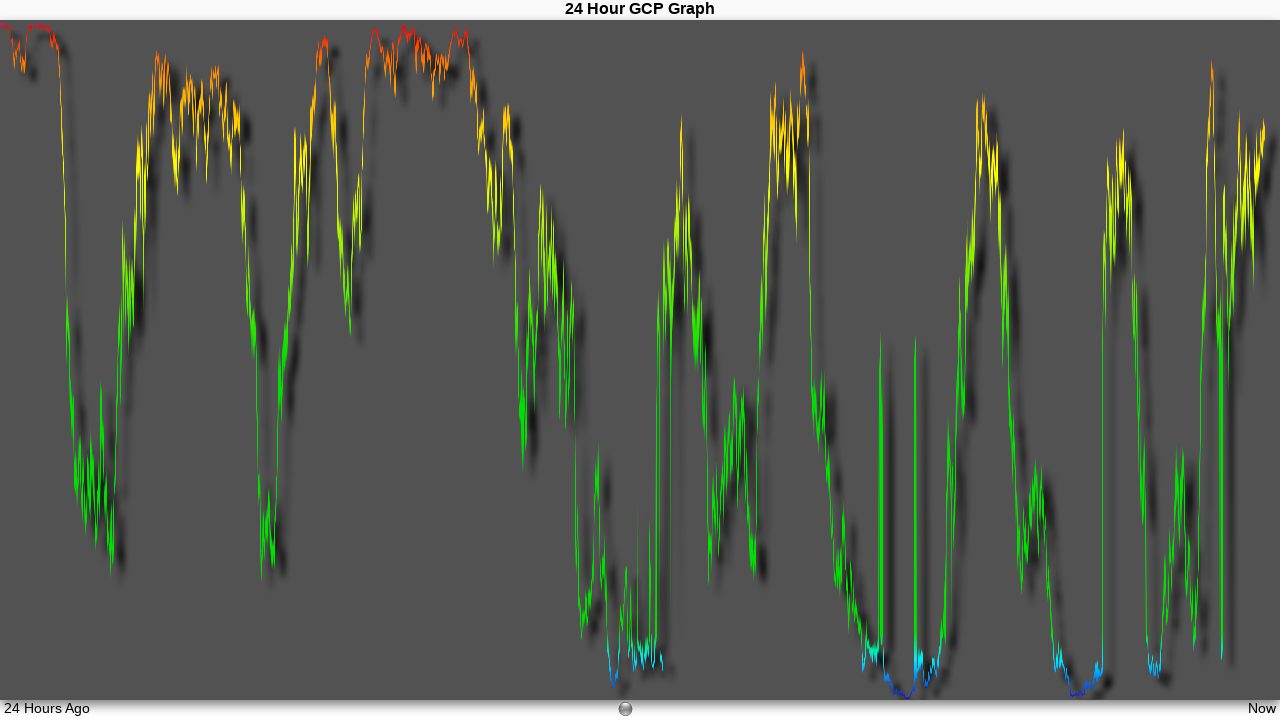

Extracted chart height attribute: 680
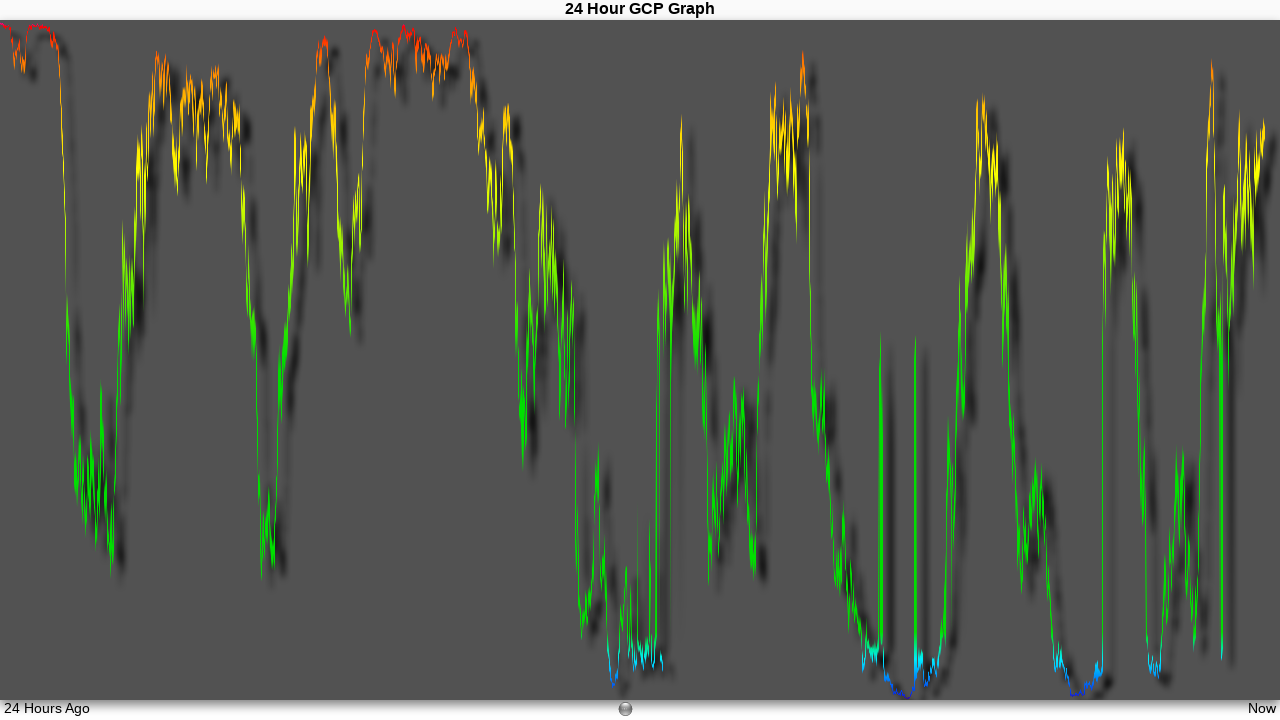

Located all dot elements in the page
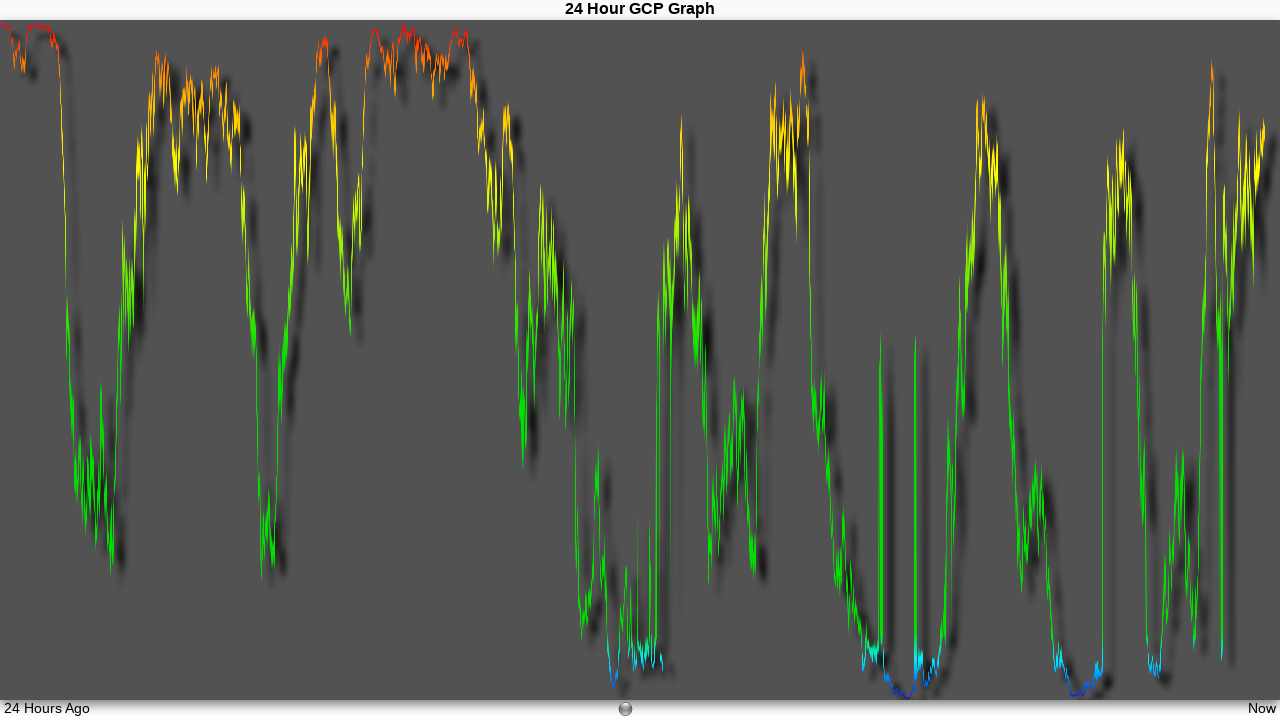

Counted 5 dot elements
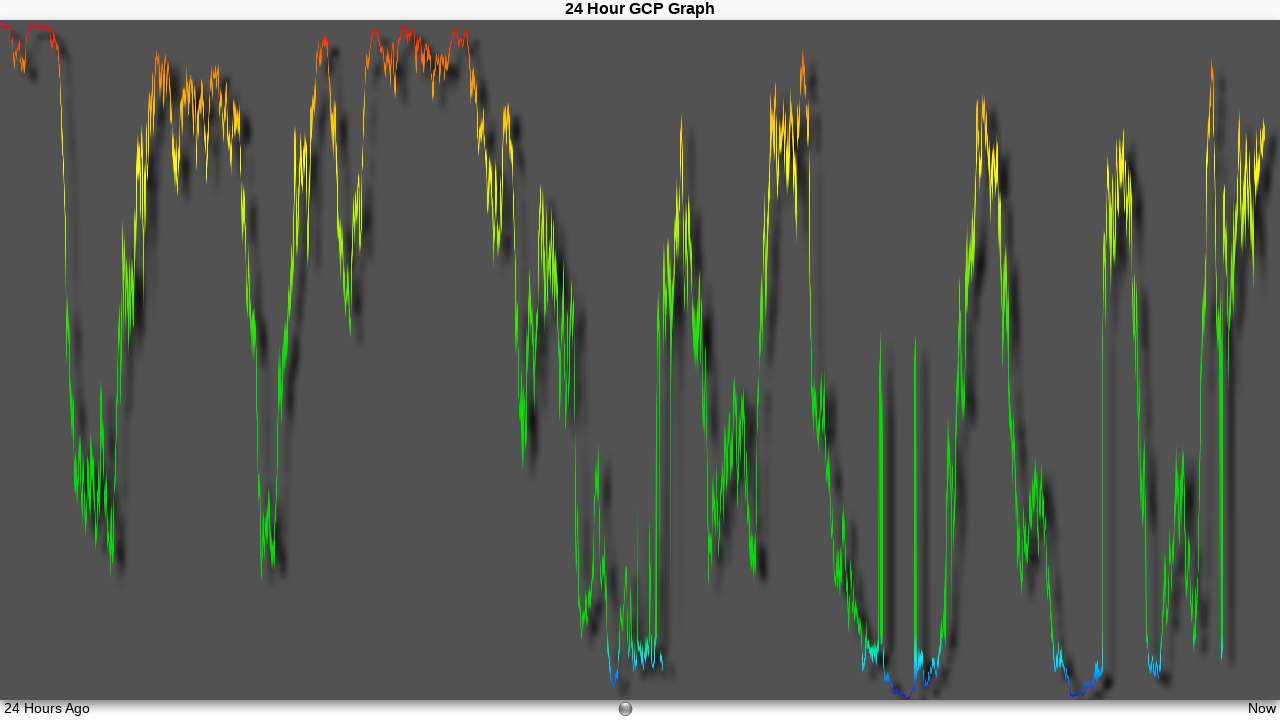

Selected last dot element (index 4)
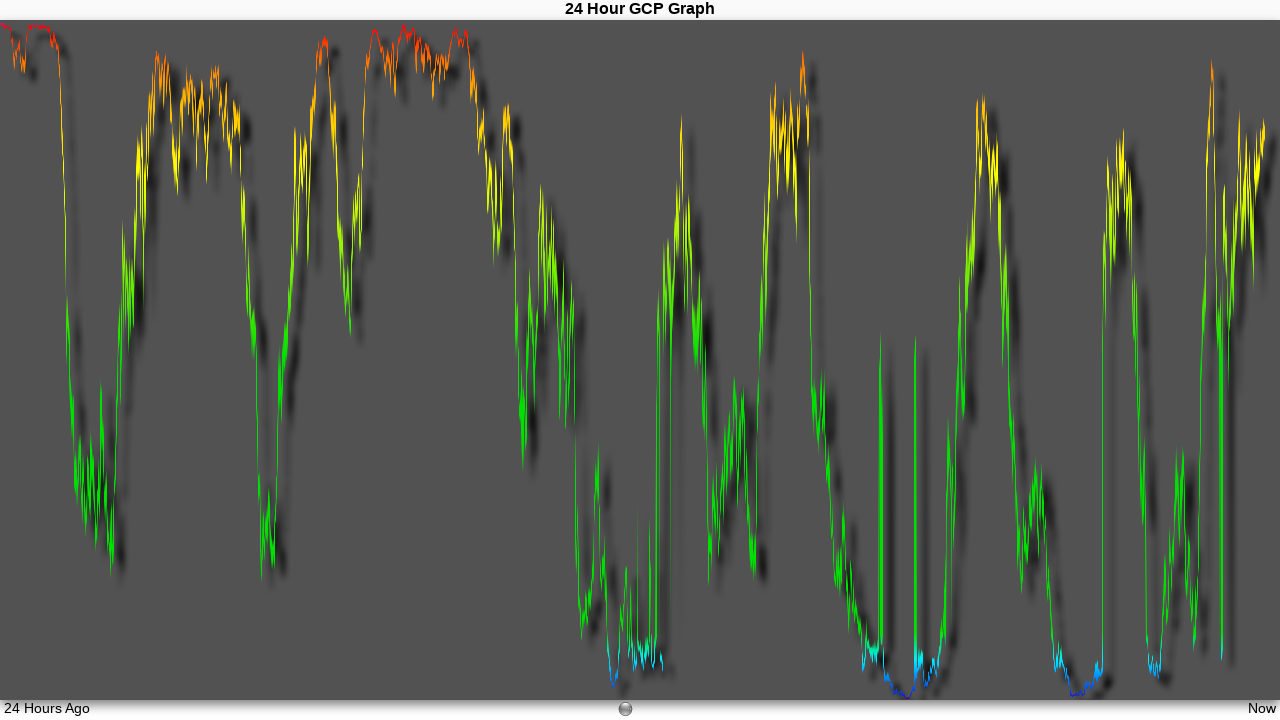

Extracted dot element ID: gcpdot432670
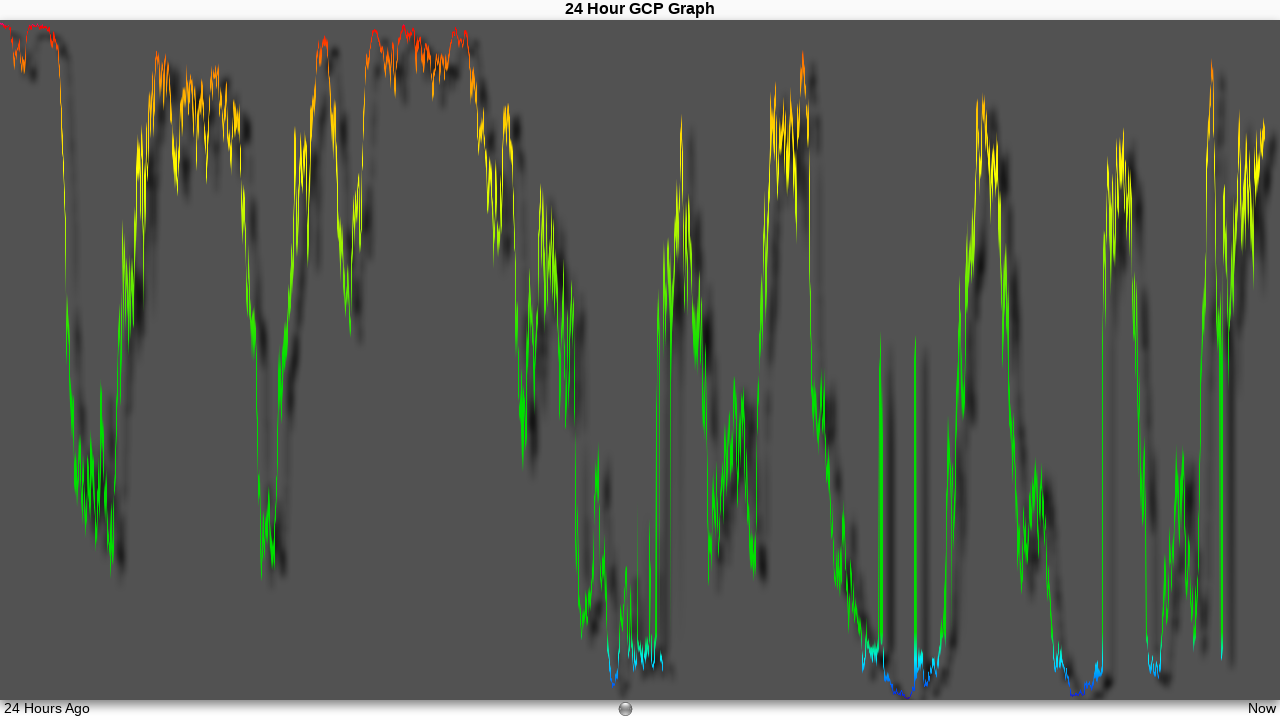

Verified dot element with ID 'gcpdot432670' exists on page
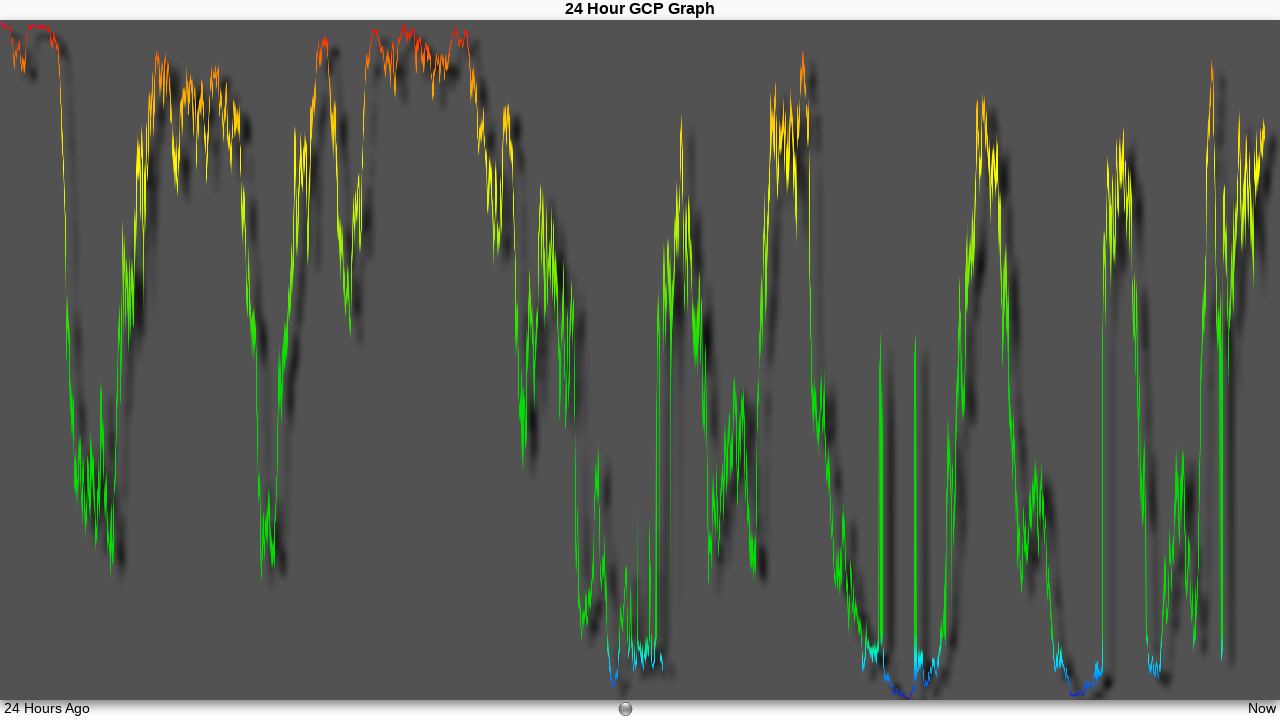

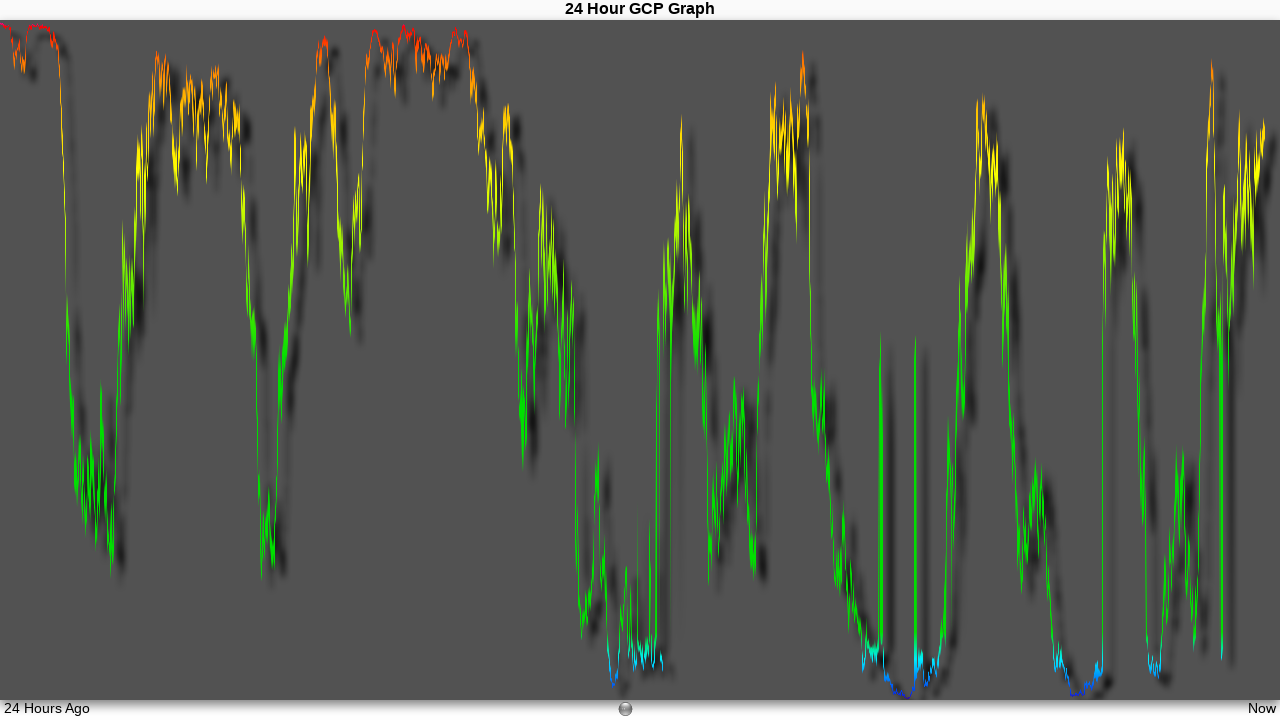